Tests dropdown functionality by selecting Virginia by value, then California by index, and verifies the final selection

Starting URL: https://practice.cydeo.com/dropdown

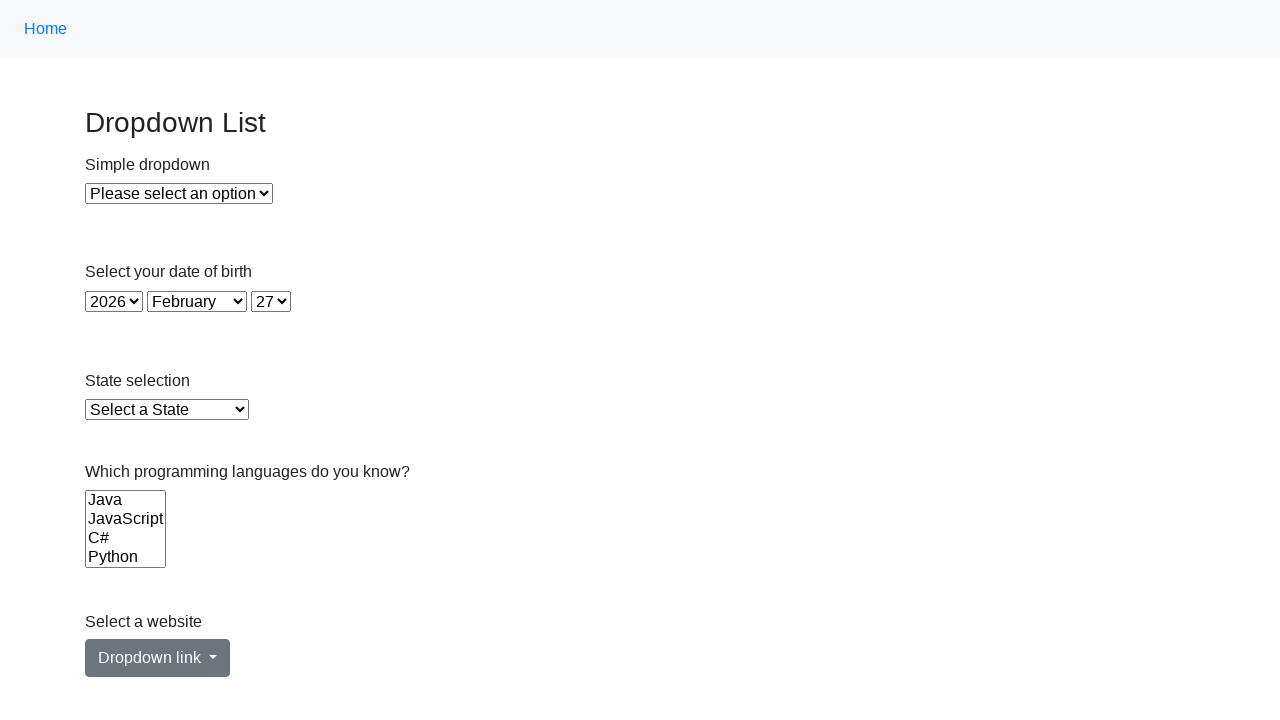

Selected Virginia by value from state dropdown on select#state
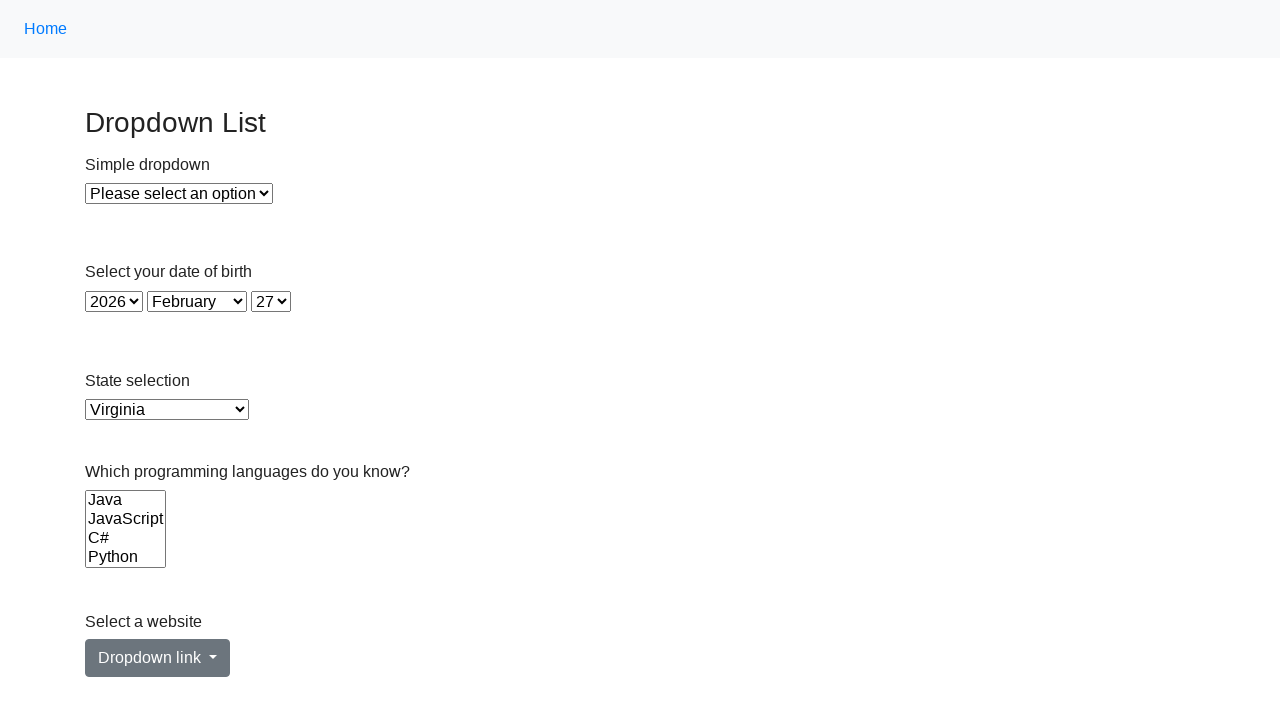

Selected California by index (5) from state dropdown on select#state
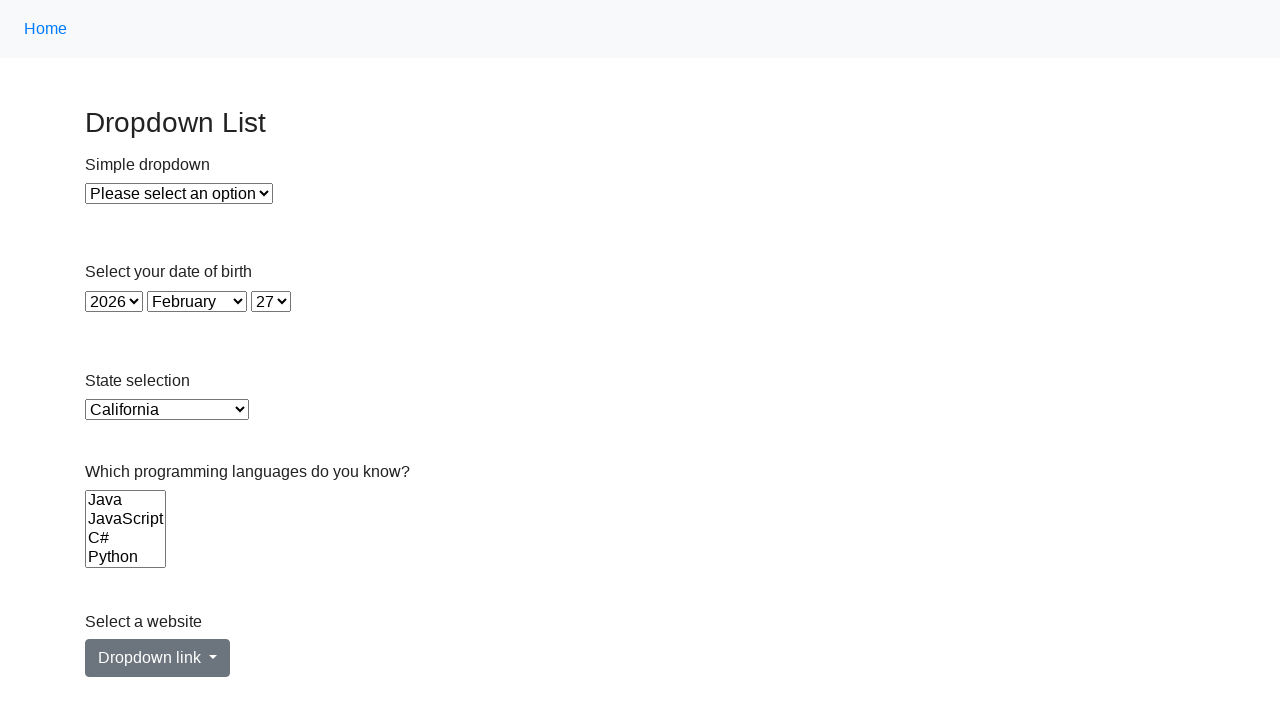

Retrieved selected option text from state dropdown
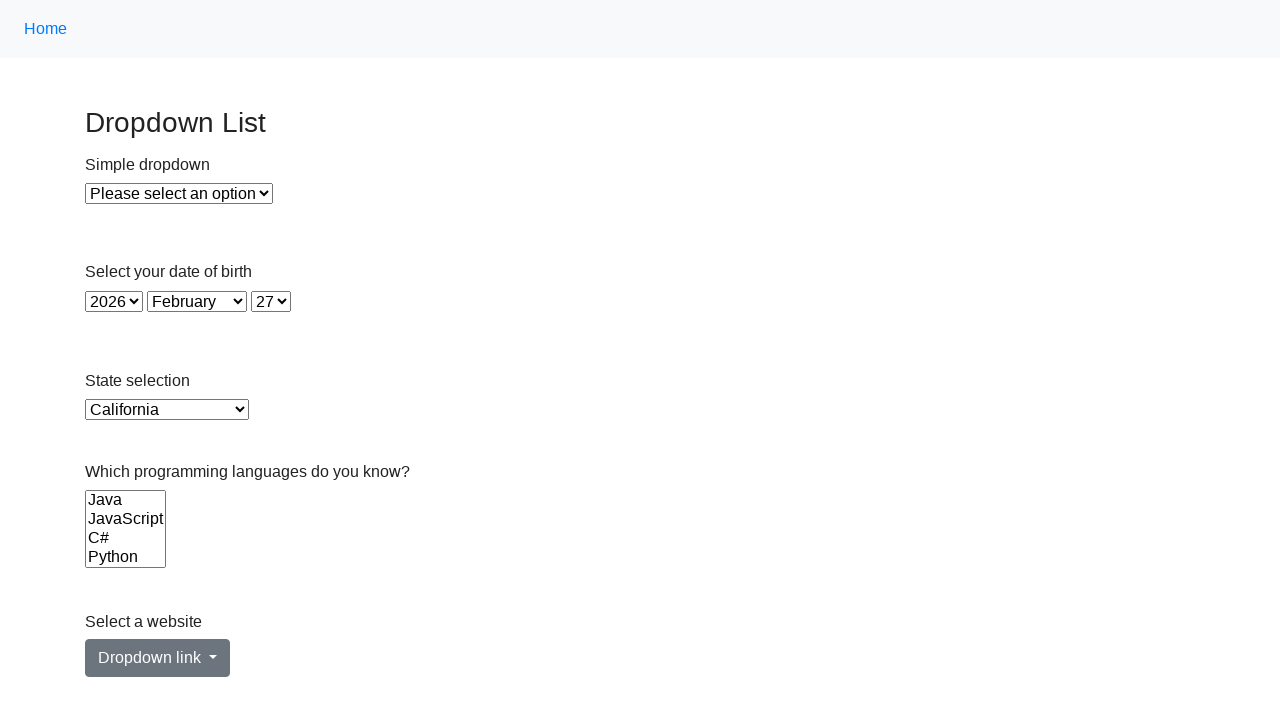

Verified California is the selected option
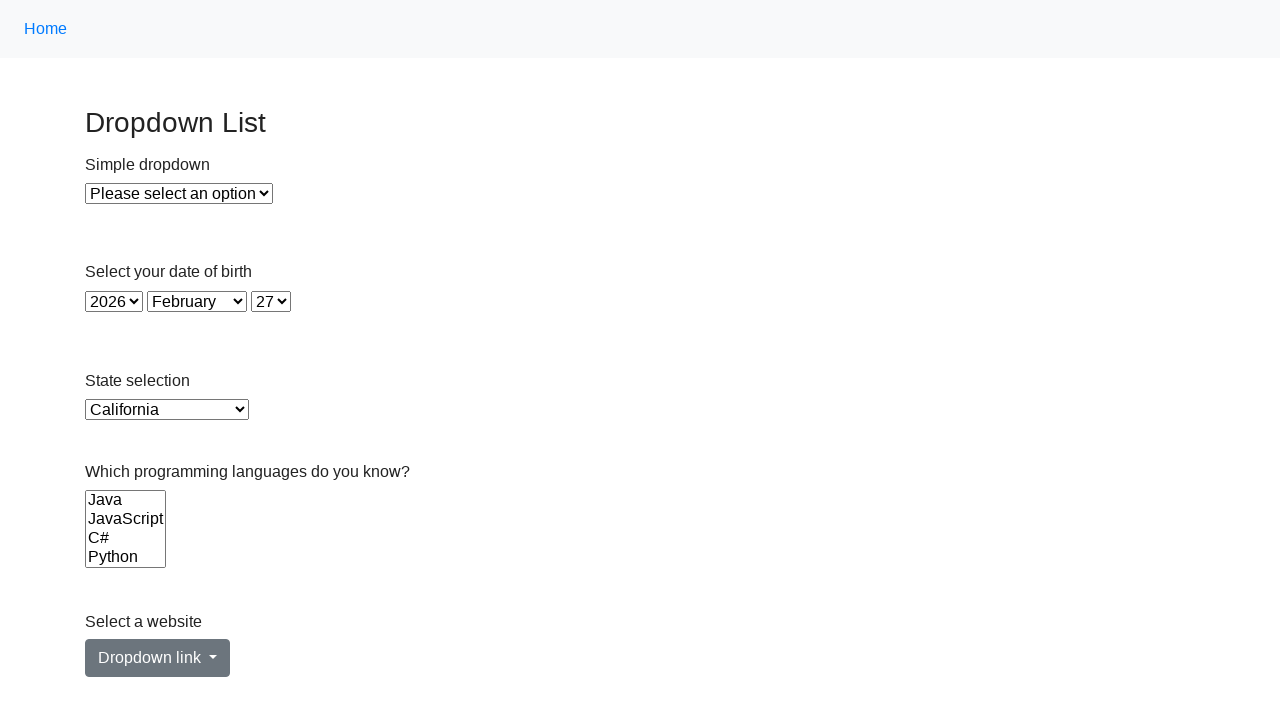

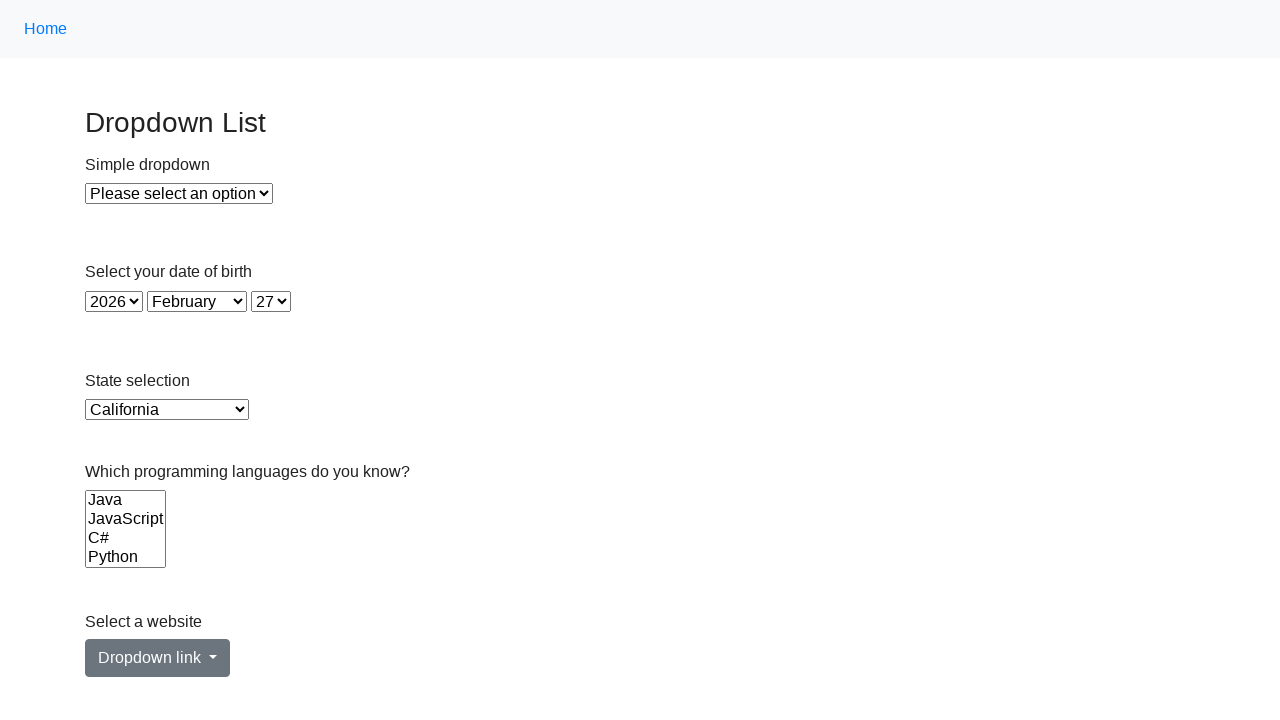